Tests the Add/Remove Elements functionality on Heroku app by navigating to the page, clicking Add Element button, verifying the Delete button appears, and then clicking Delete to remove the element

Starting URL: https://the-internet.herokuapp.com/

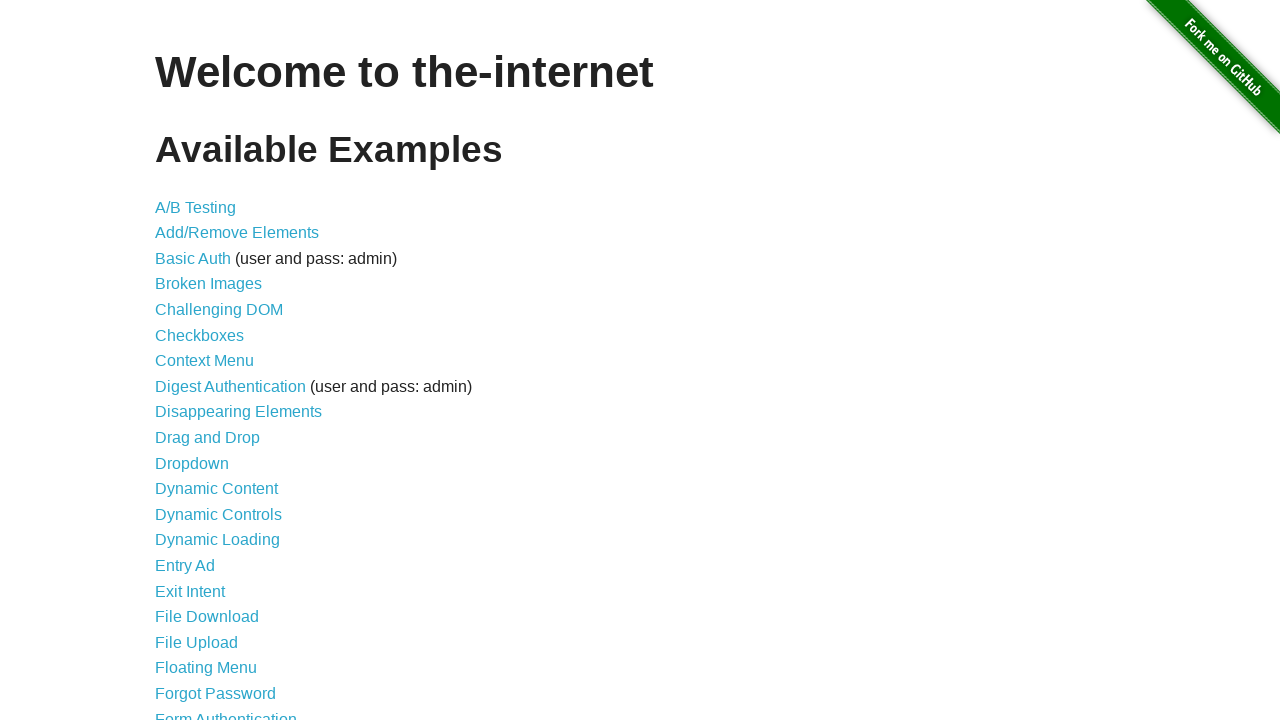

Clicked on Add/Remove Elements link at (237, 233) on text=Add/Remove Elements
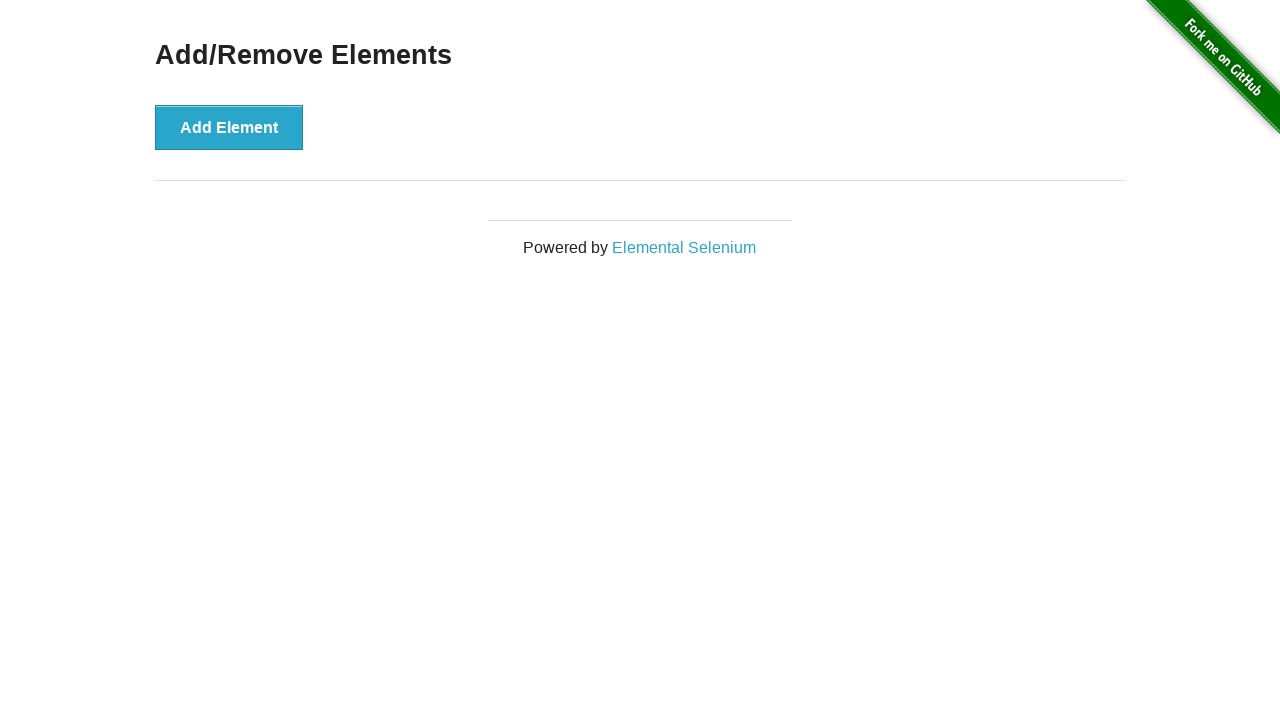

Waited for page header to load
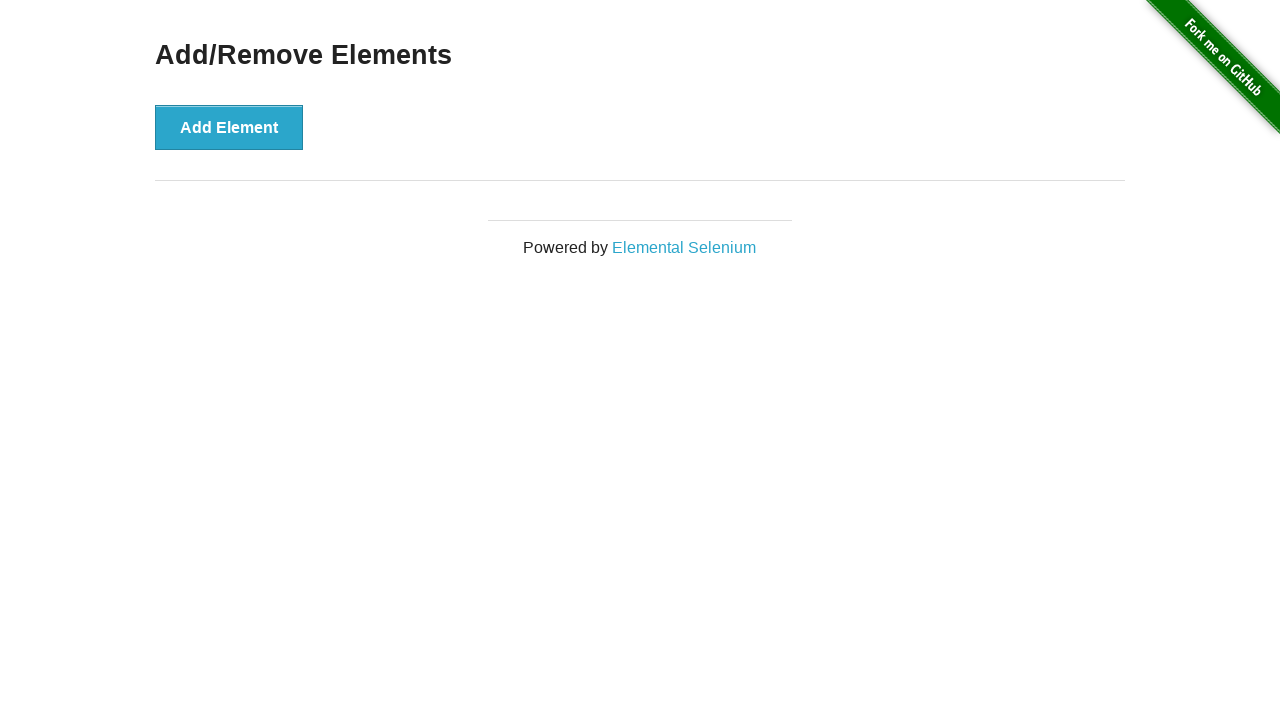

Retrieved header text content
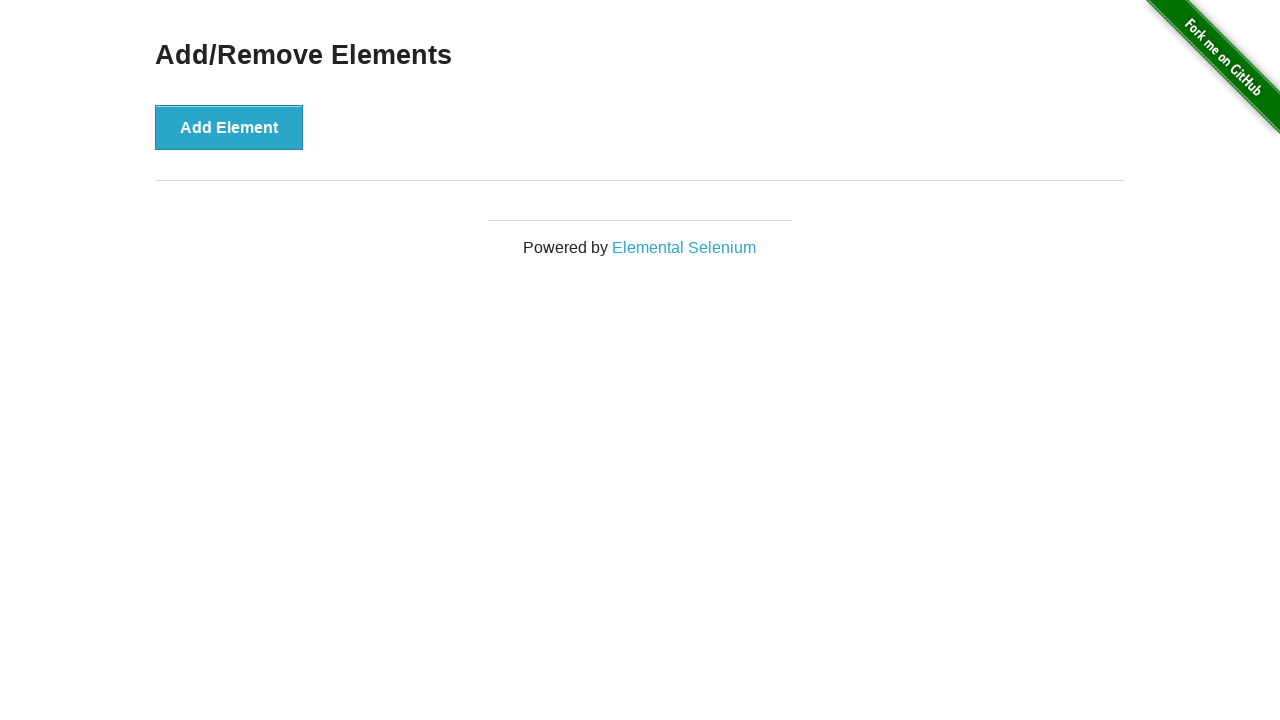

Verified header text is 'Add/Remove Elements'
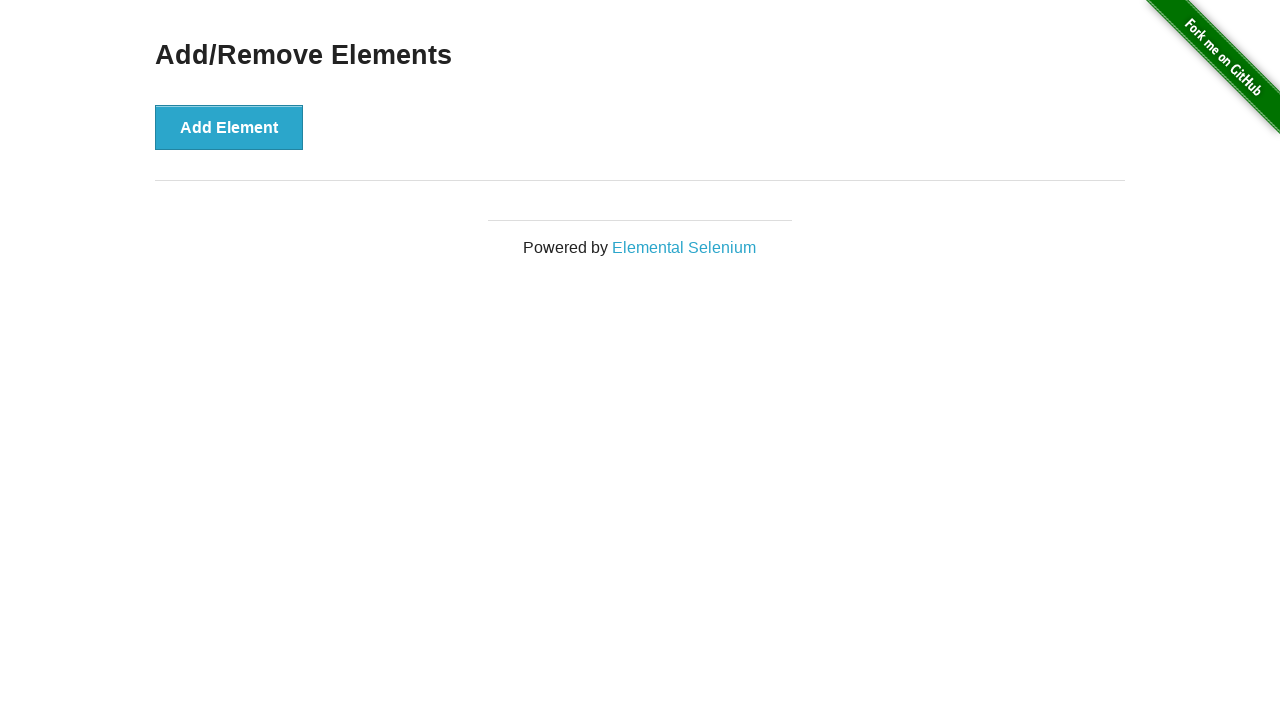

Clicked Add Element button at (229, 127) on button:text('Add Element')
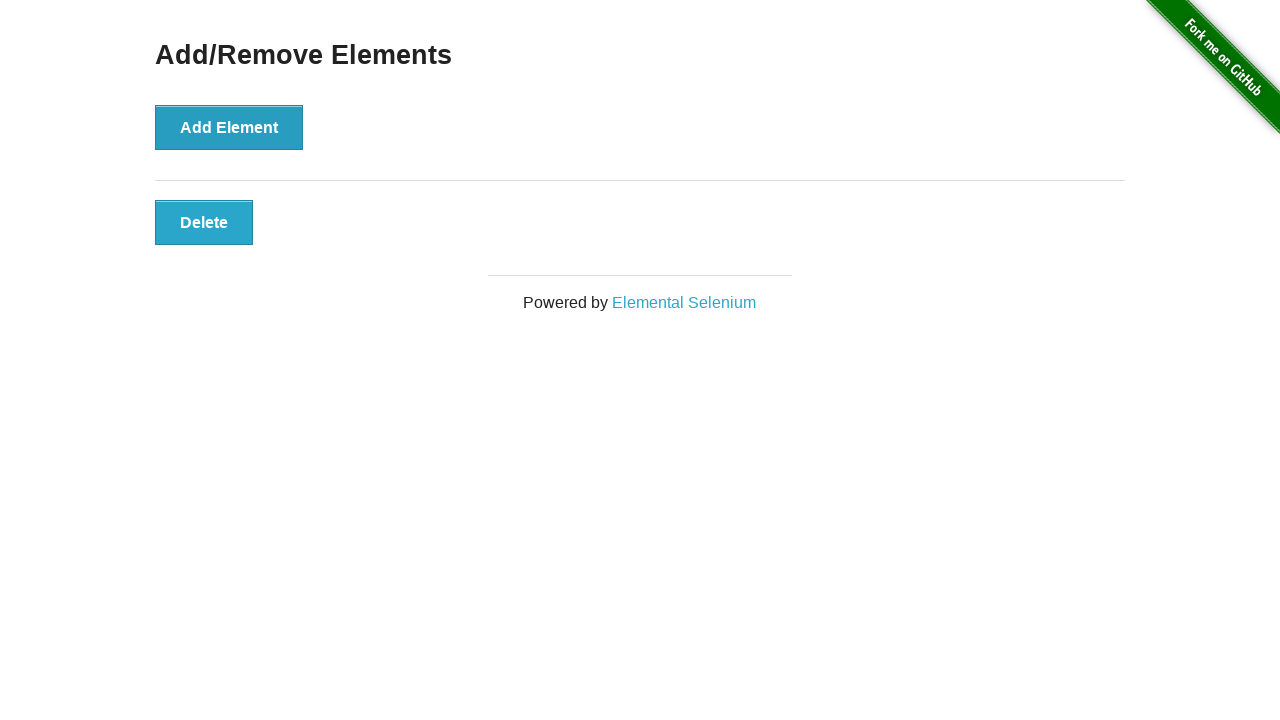

Waited for Delete button to appear
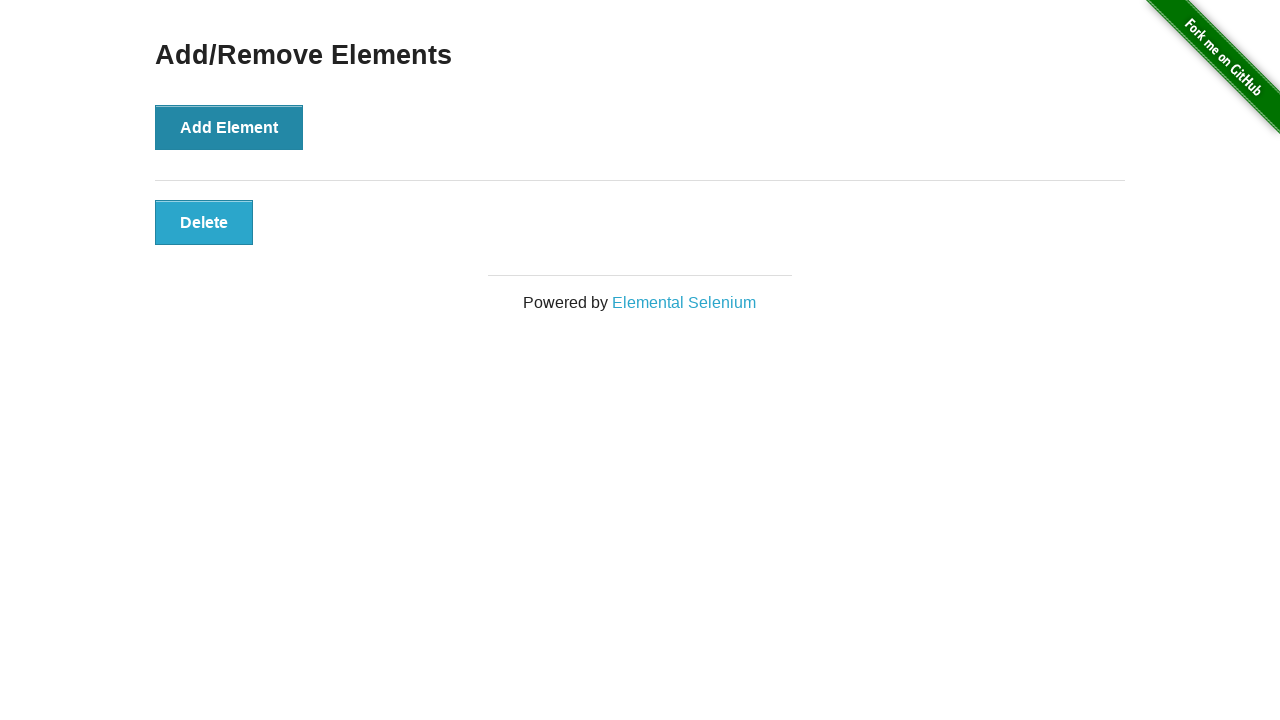

Clicked Delete button to remove the element at (204, 222) on button:text('Delete')
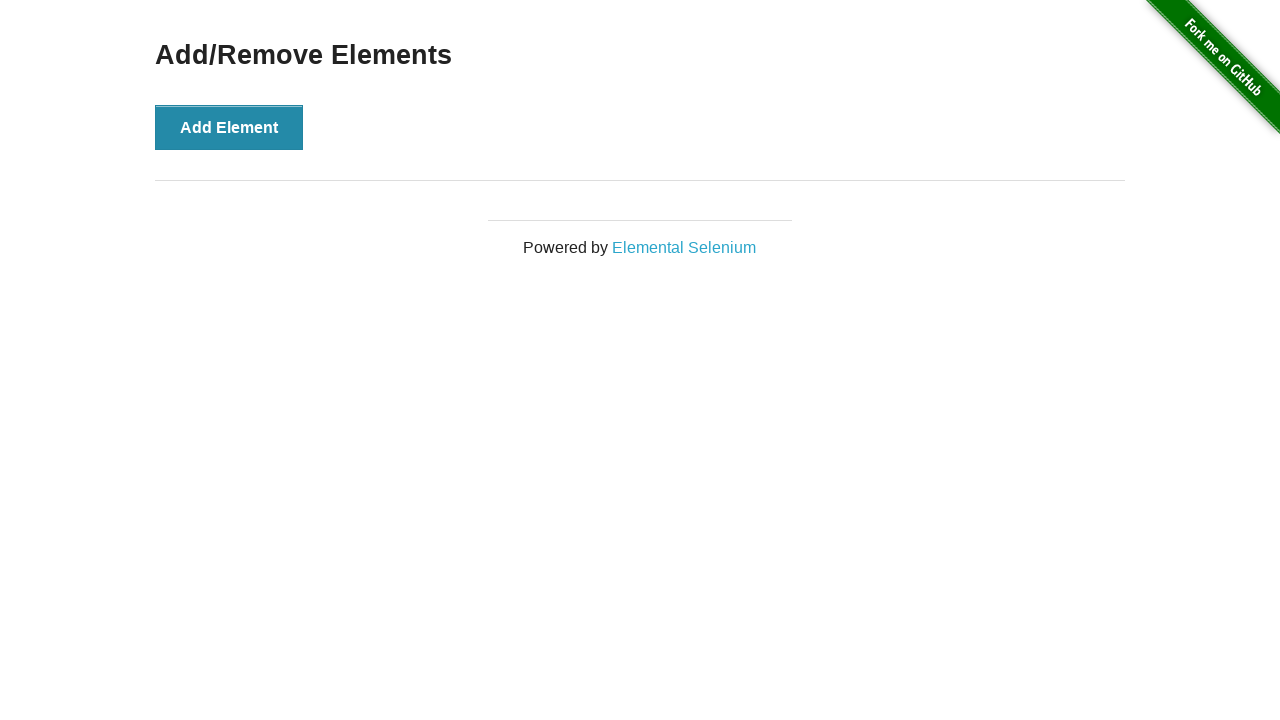

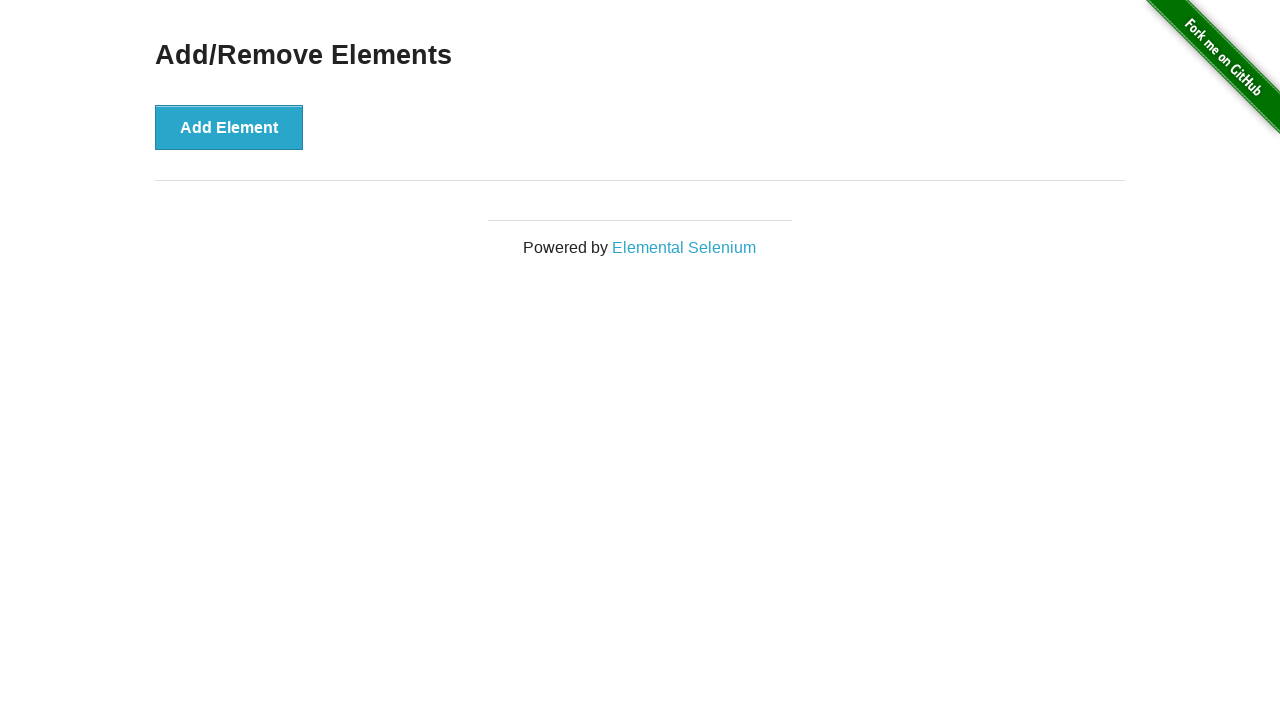